Tests handling a JavaScript confirm dialog by dismissing it when clicking the confirm button

Starting URL: https://rahulshettyacademy.com/AutomationPractice/

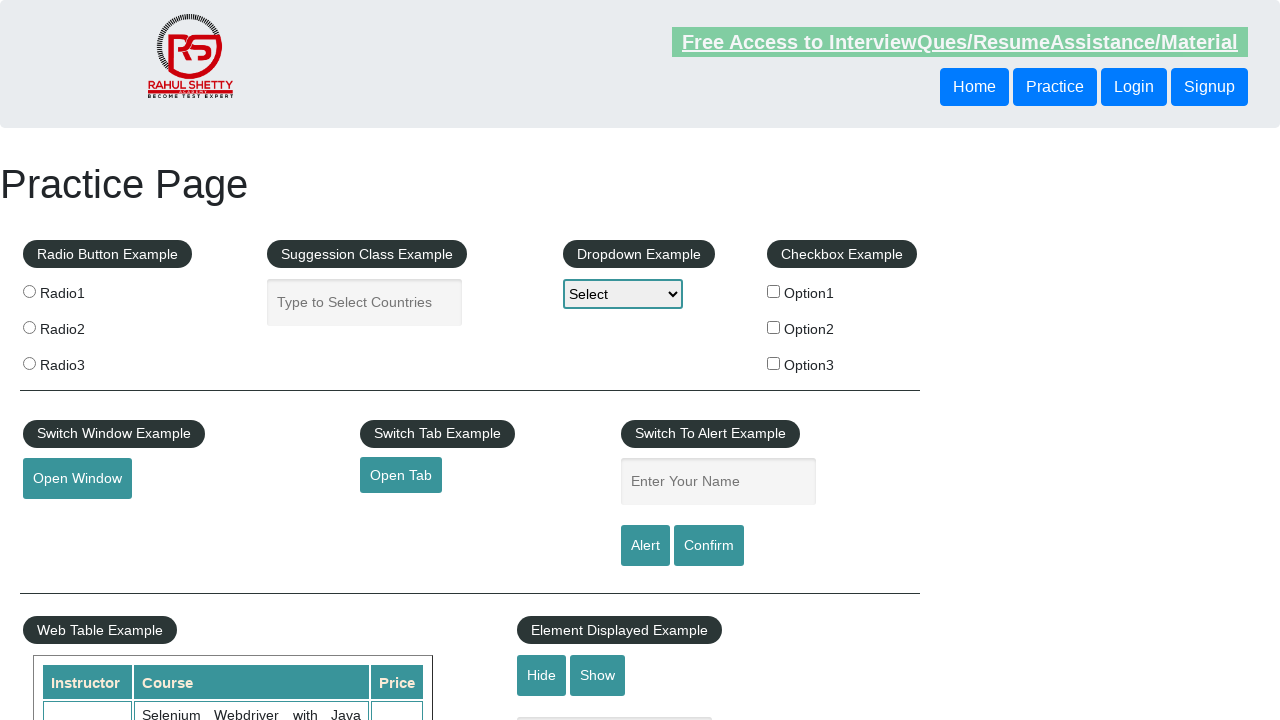

Set up dialog handler to dismiss JavaScript dialogs
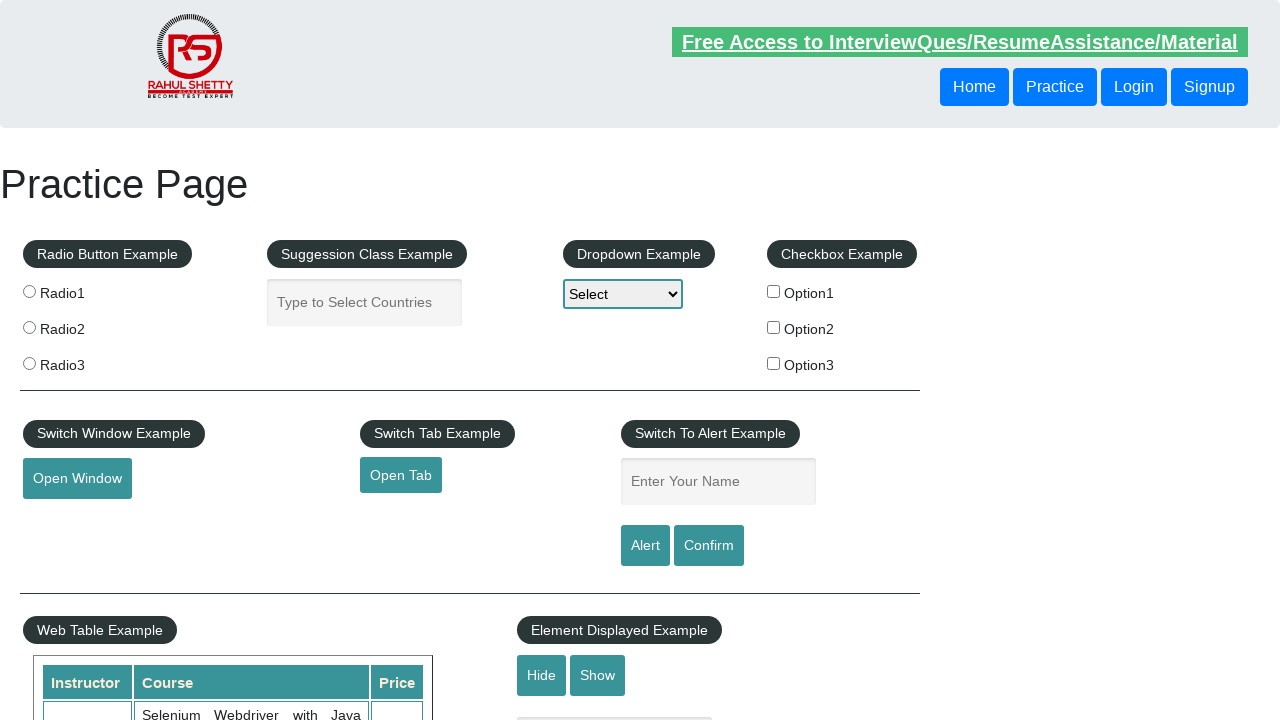

Clicked confirm button to trigger JavaScript confirm dialog at (709, 546) on #confirmbtn
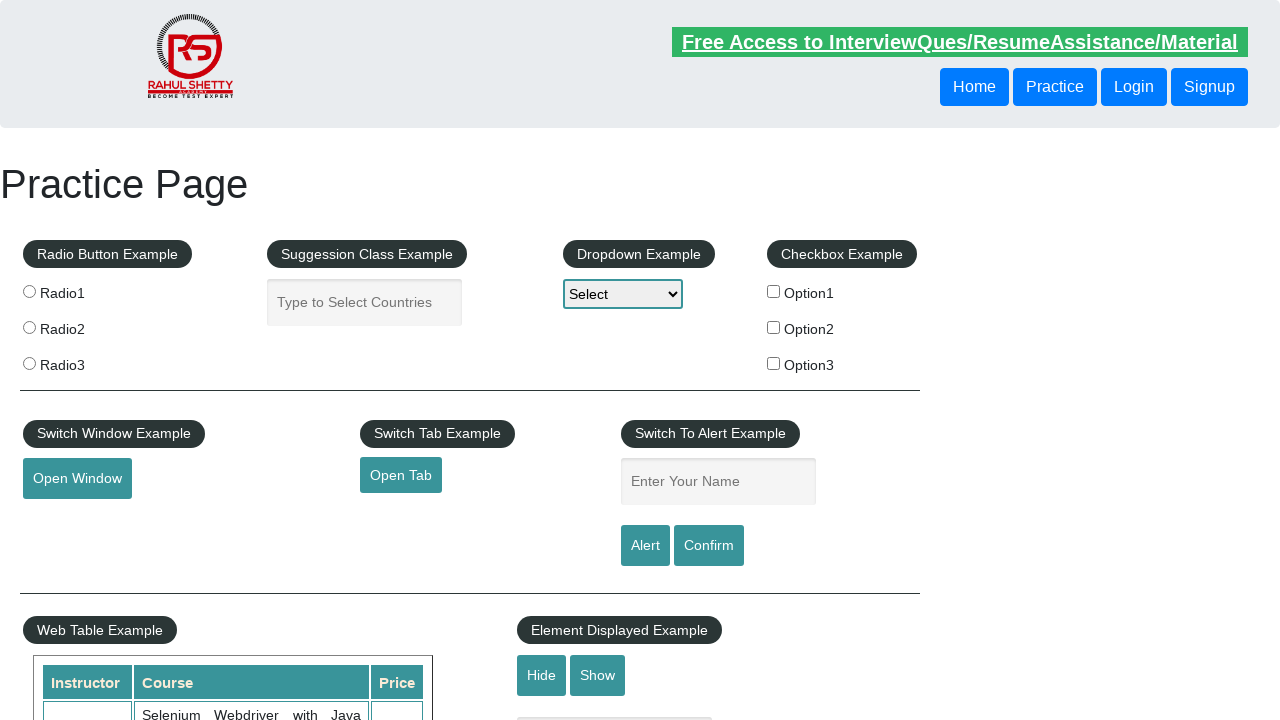

Waited 500ms for dialog handling to complete
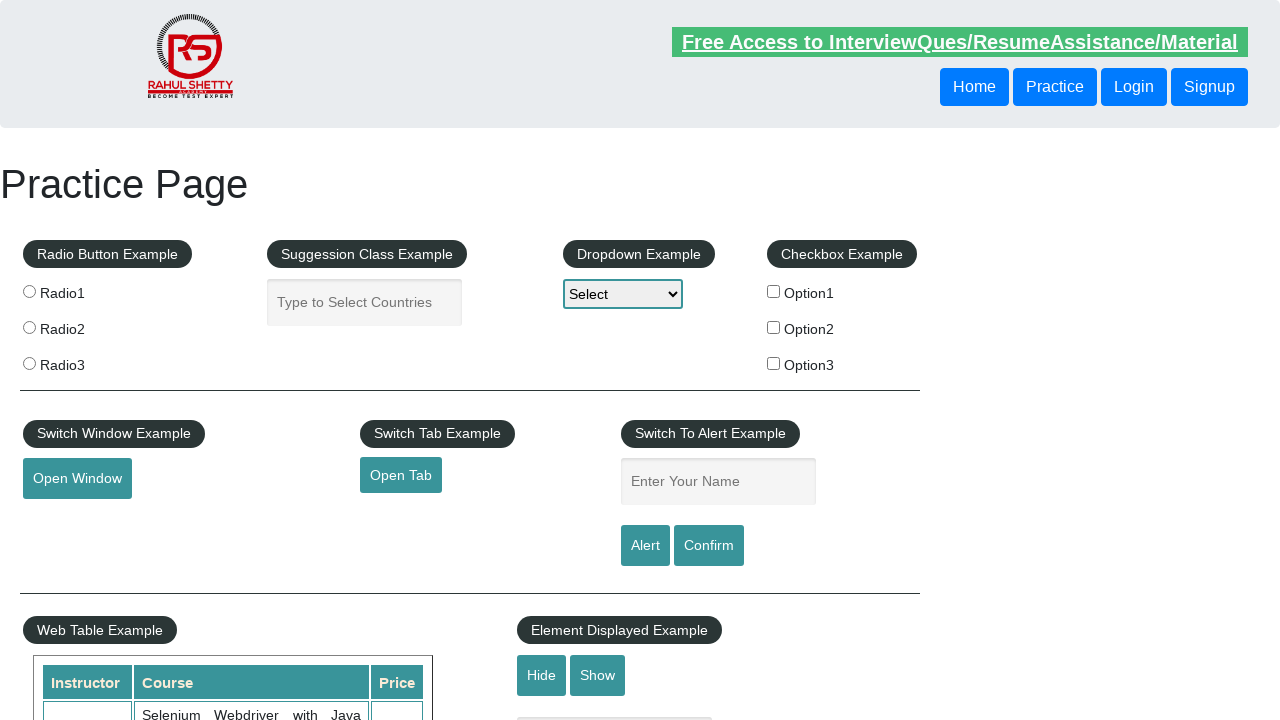

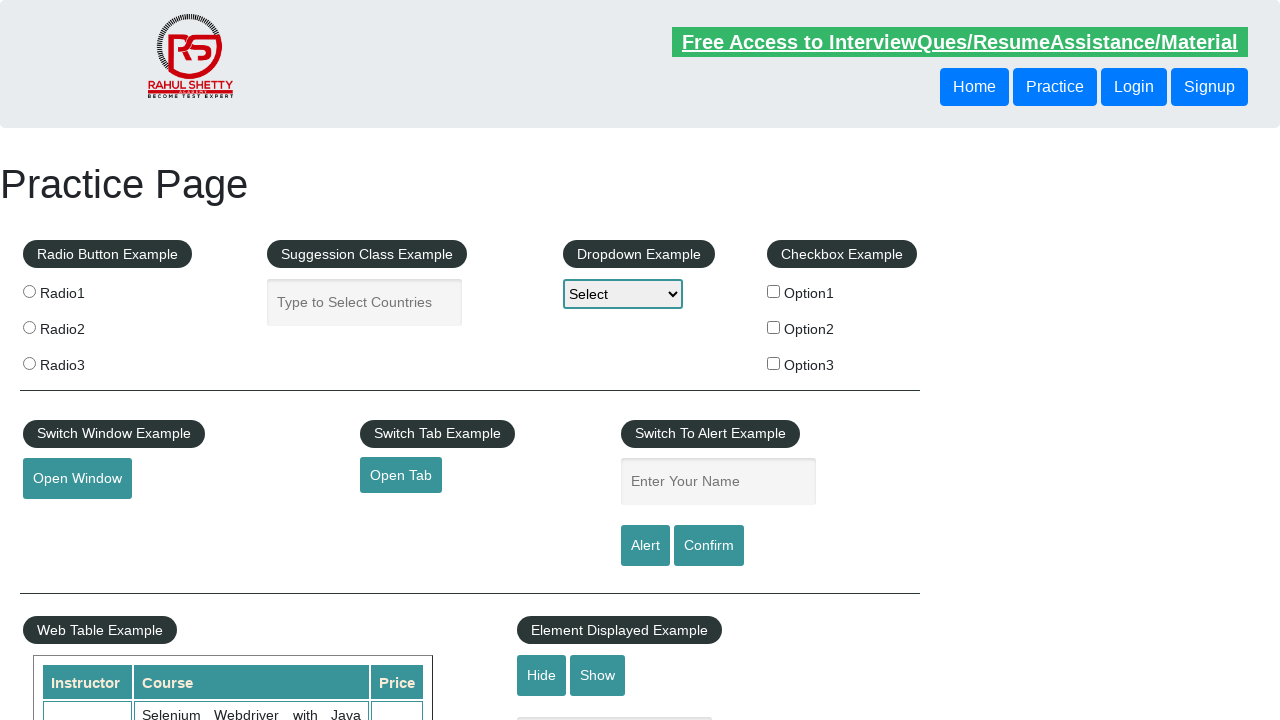